Simple browser test that navigates to a contact form website and maximizes the browser window

Starting URL: https://www.mycontactform.com

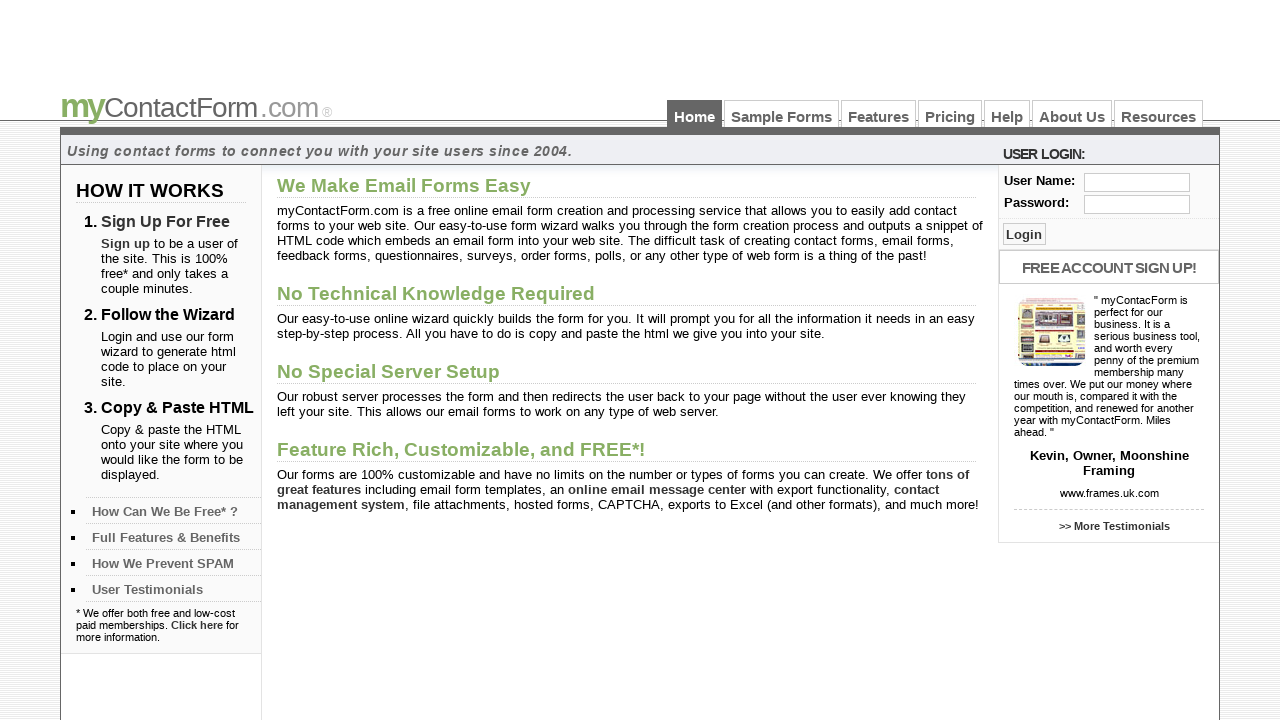

Navigated to contact form website at https://www.mycontactform.com
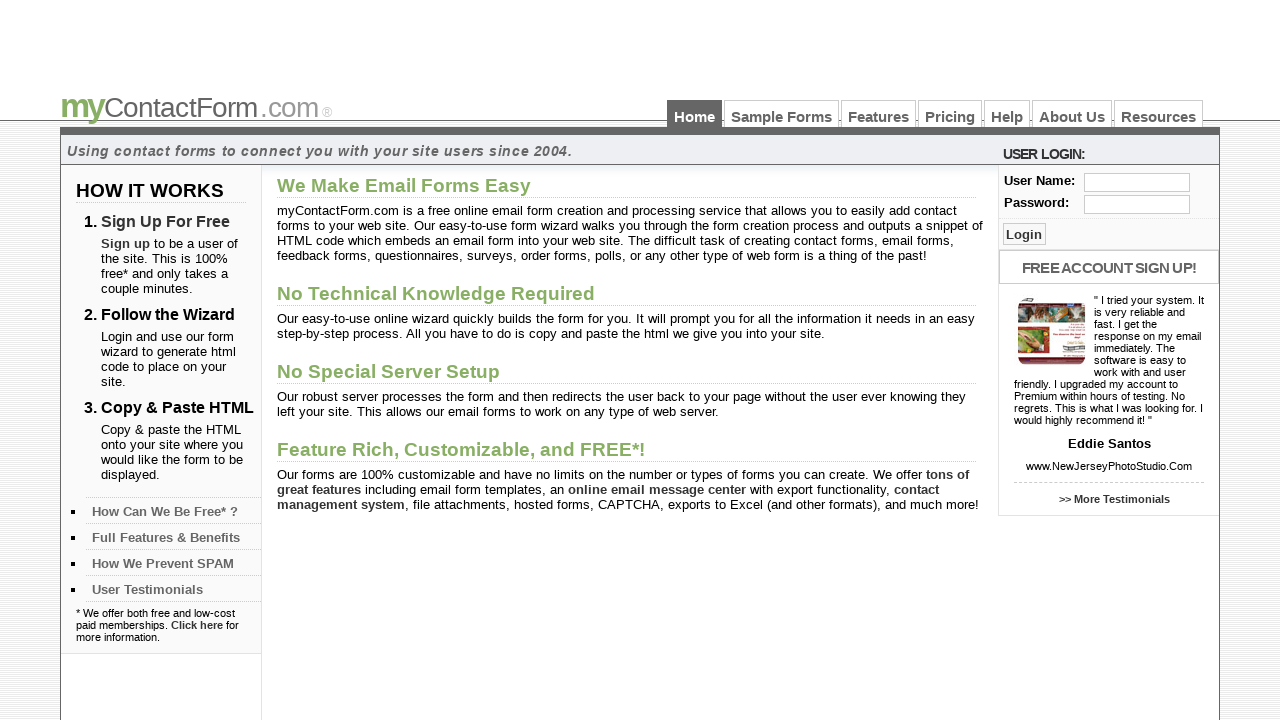

Maximized browser window to 1920x1080 viewport
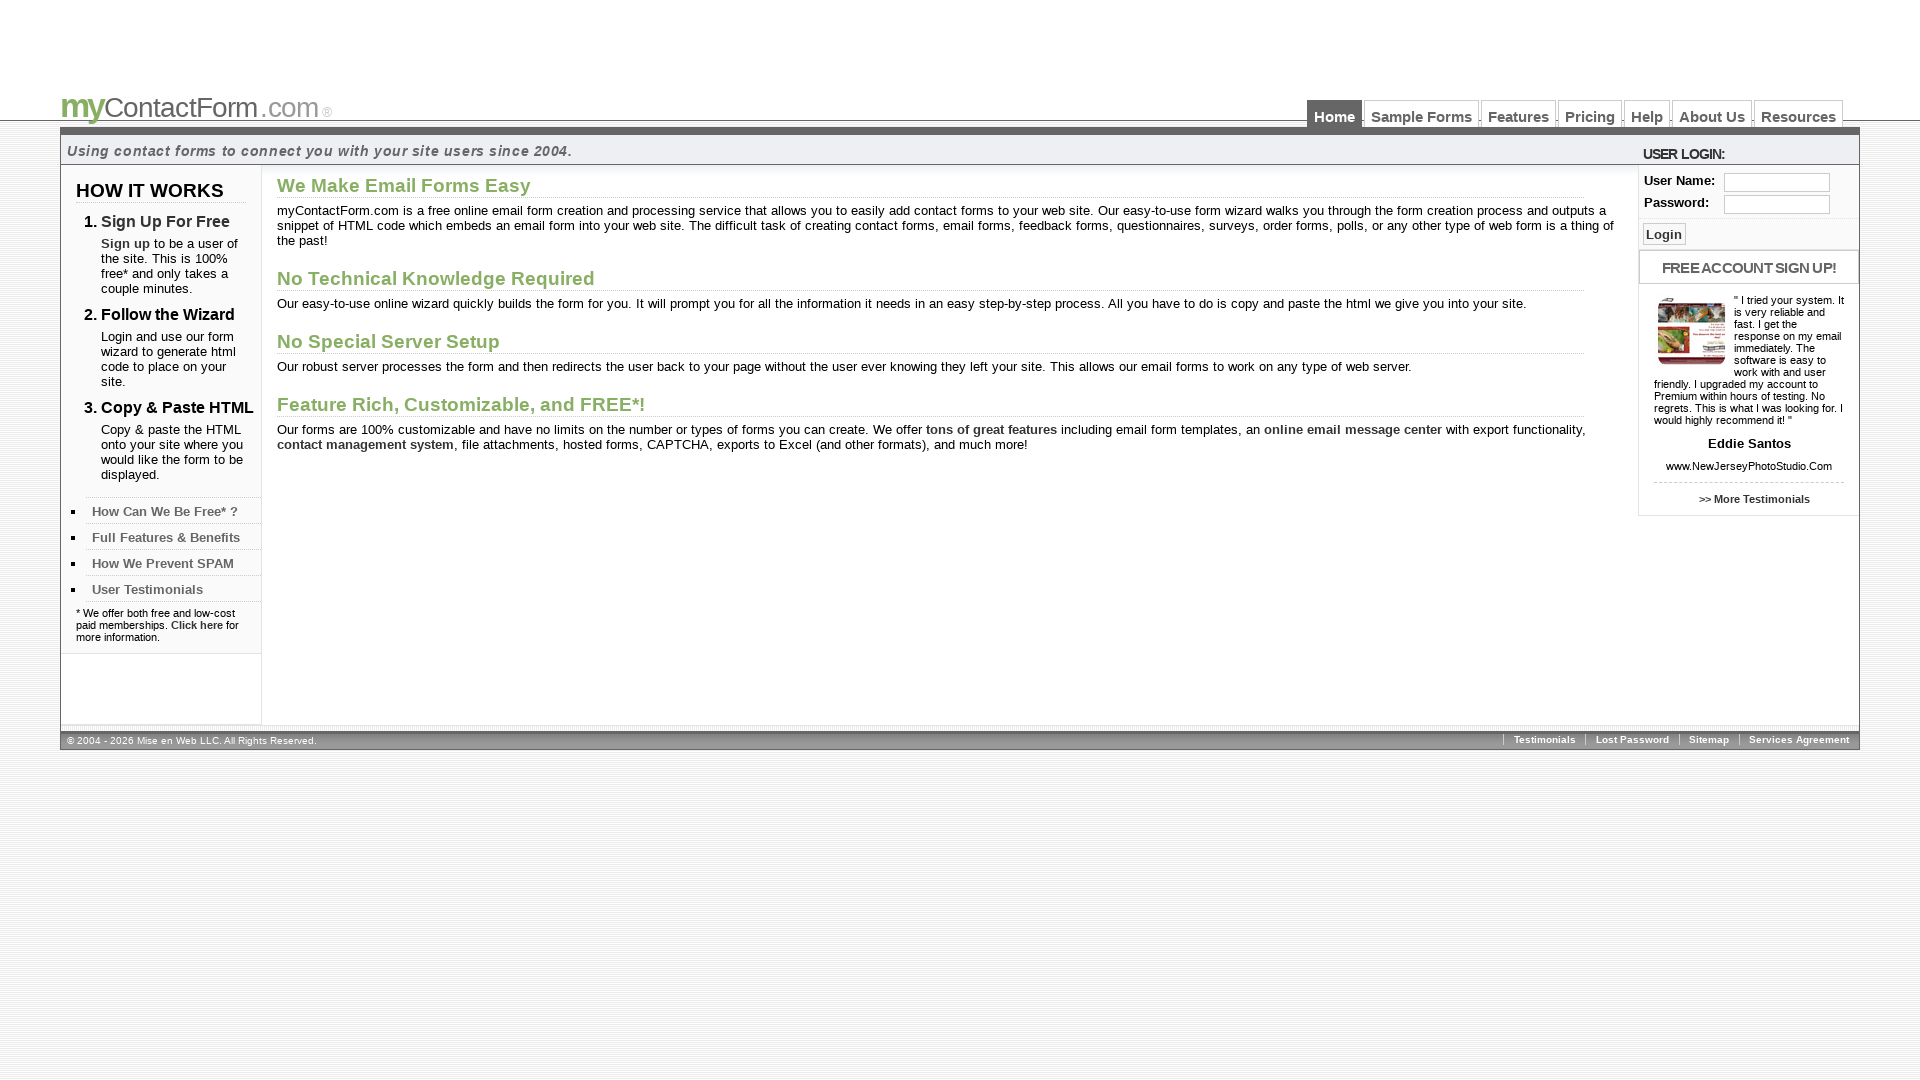

Page fully loaded - all network activity idle
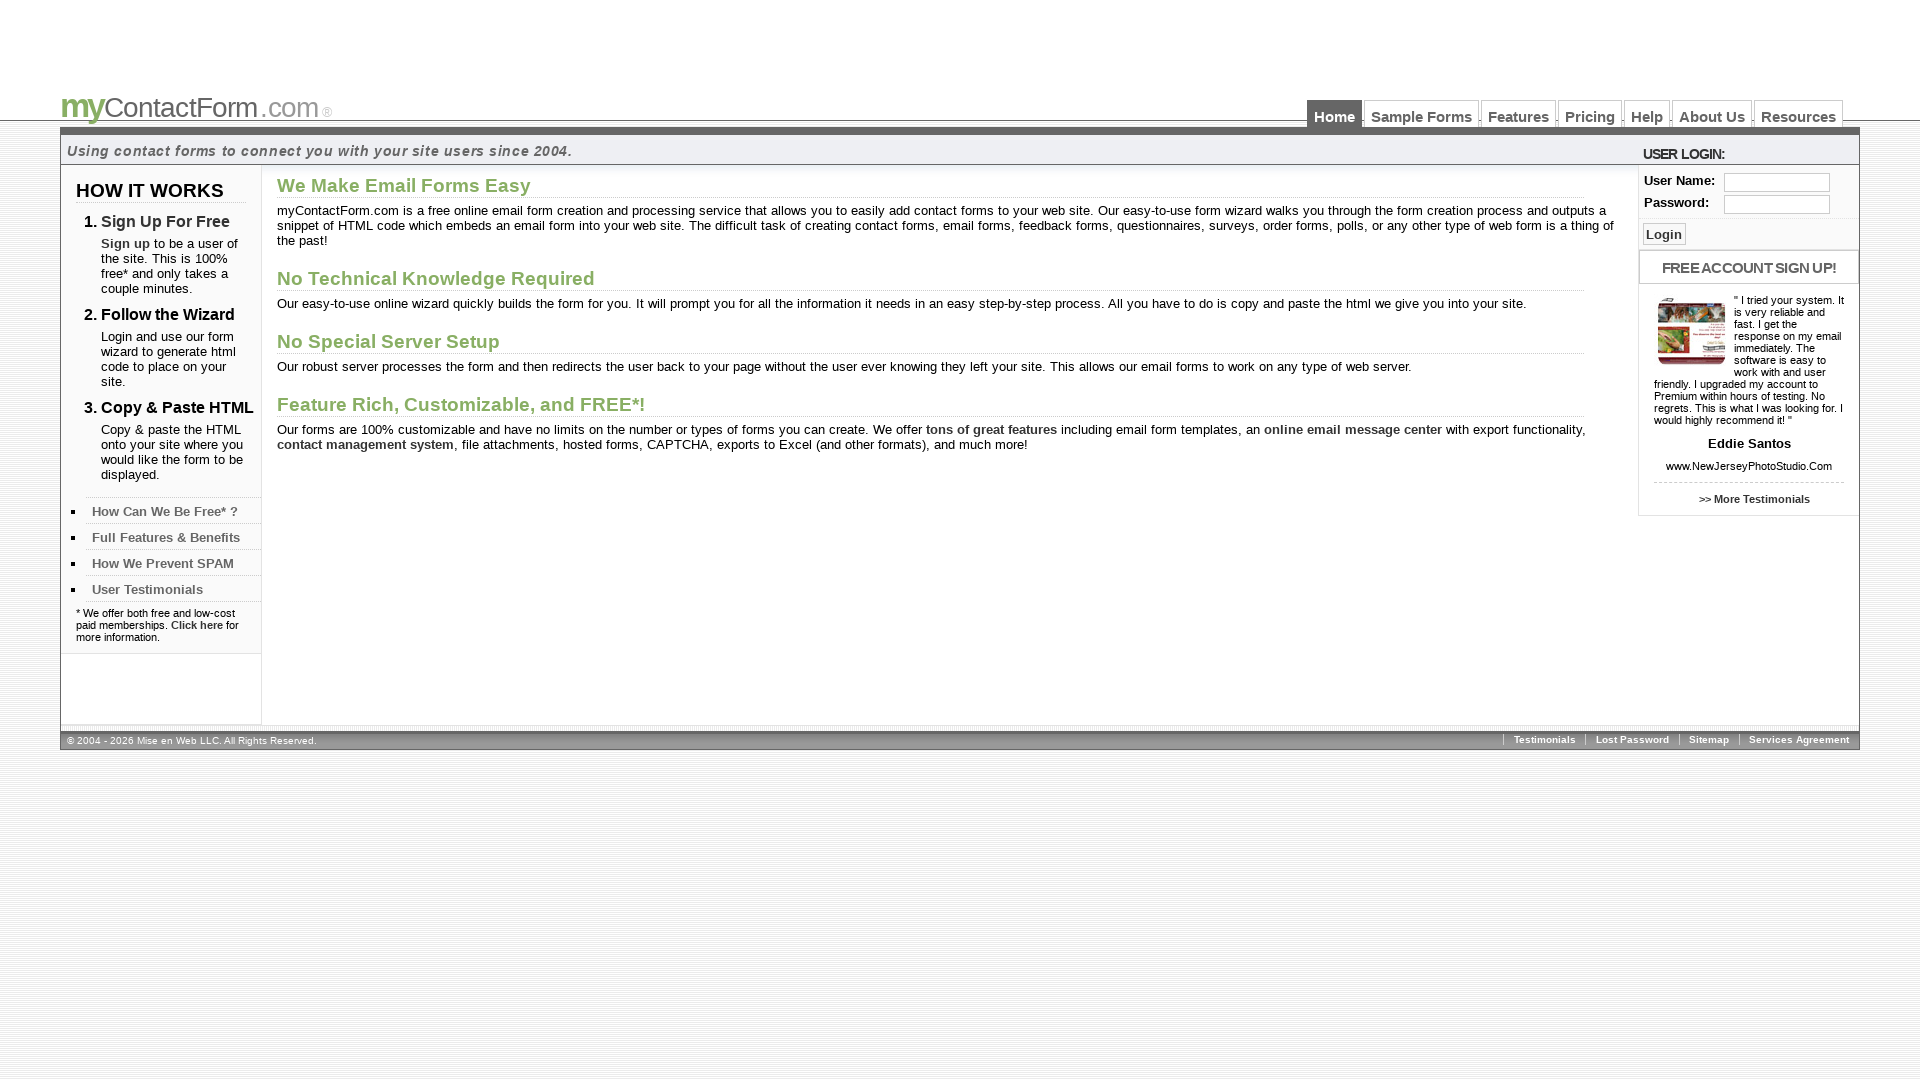

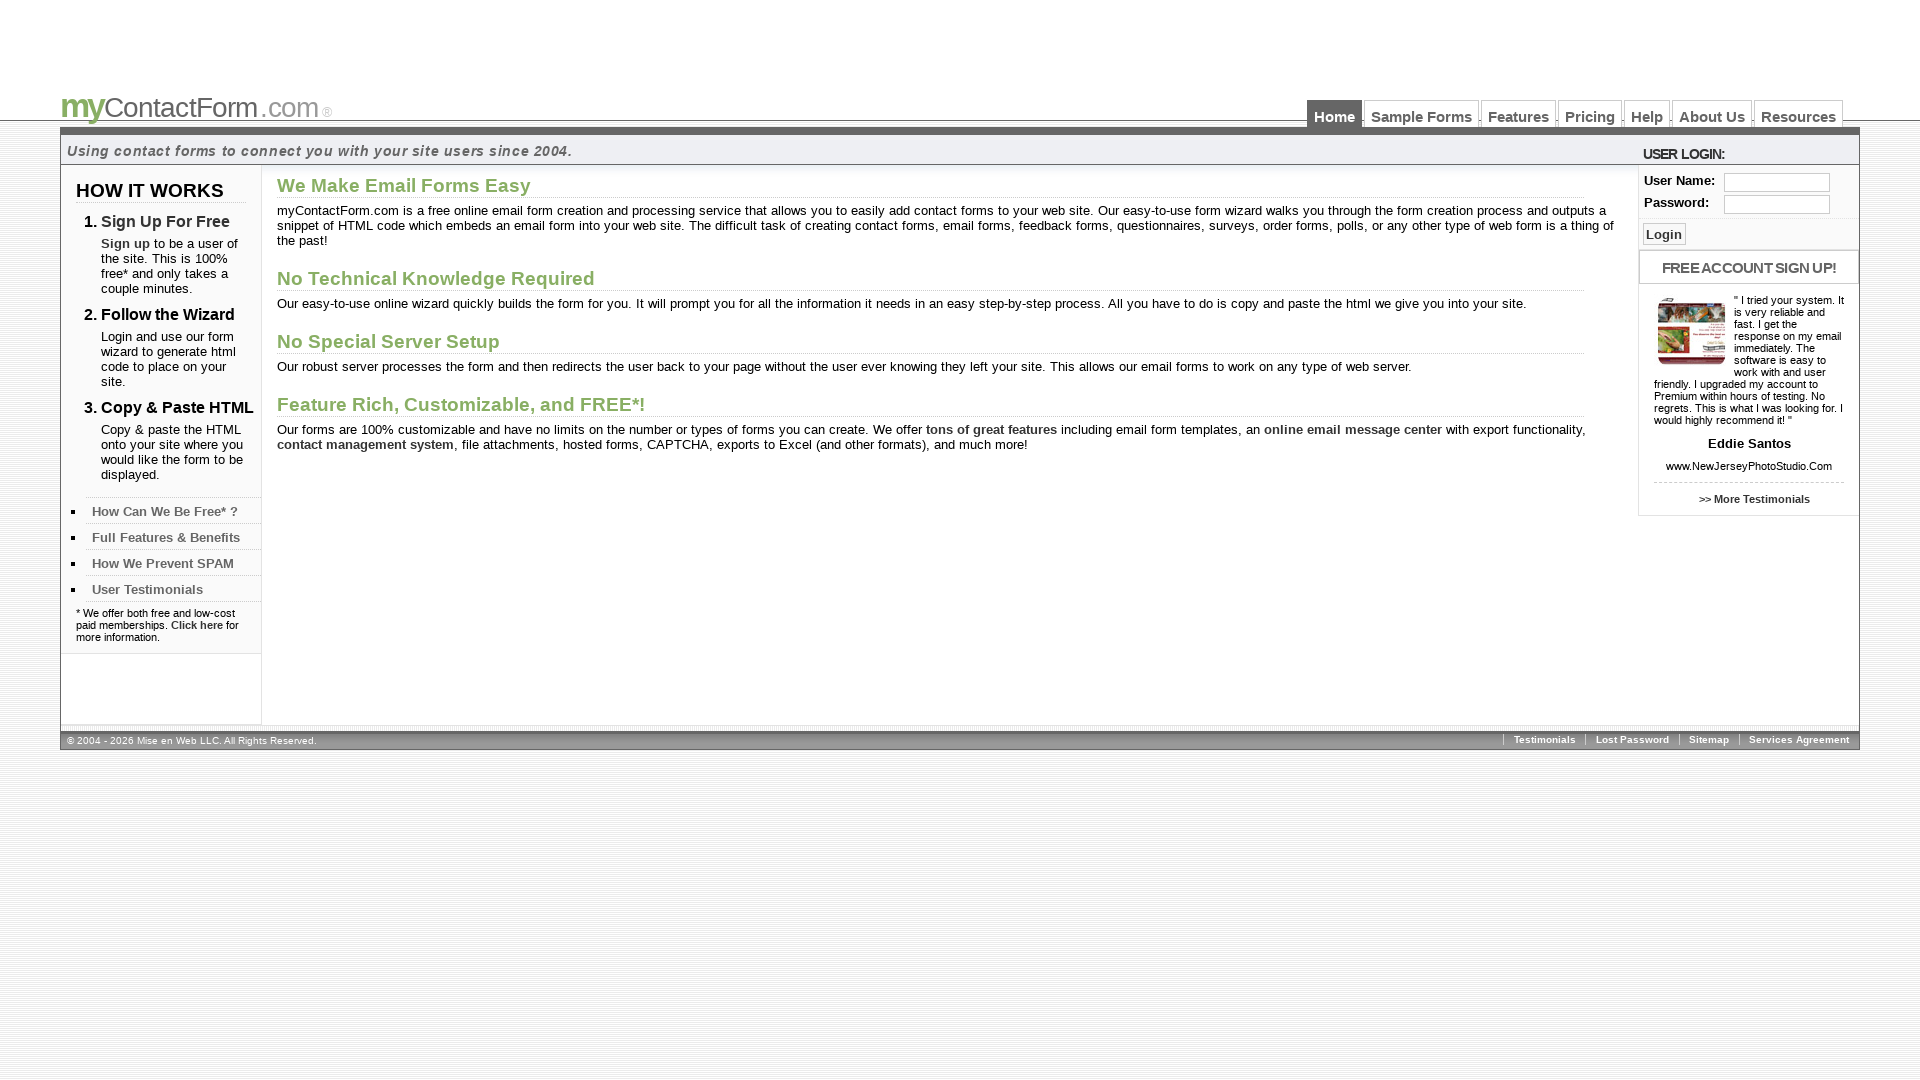